Tests checkbox functionality by clicking the Senior Citizen discount checkbox and verifying it is selected

Starting URL: https://rahulshettyacademy.com/dropdownsPractise/

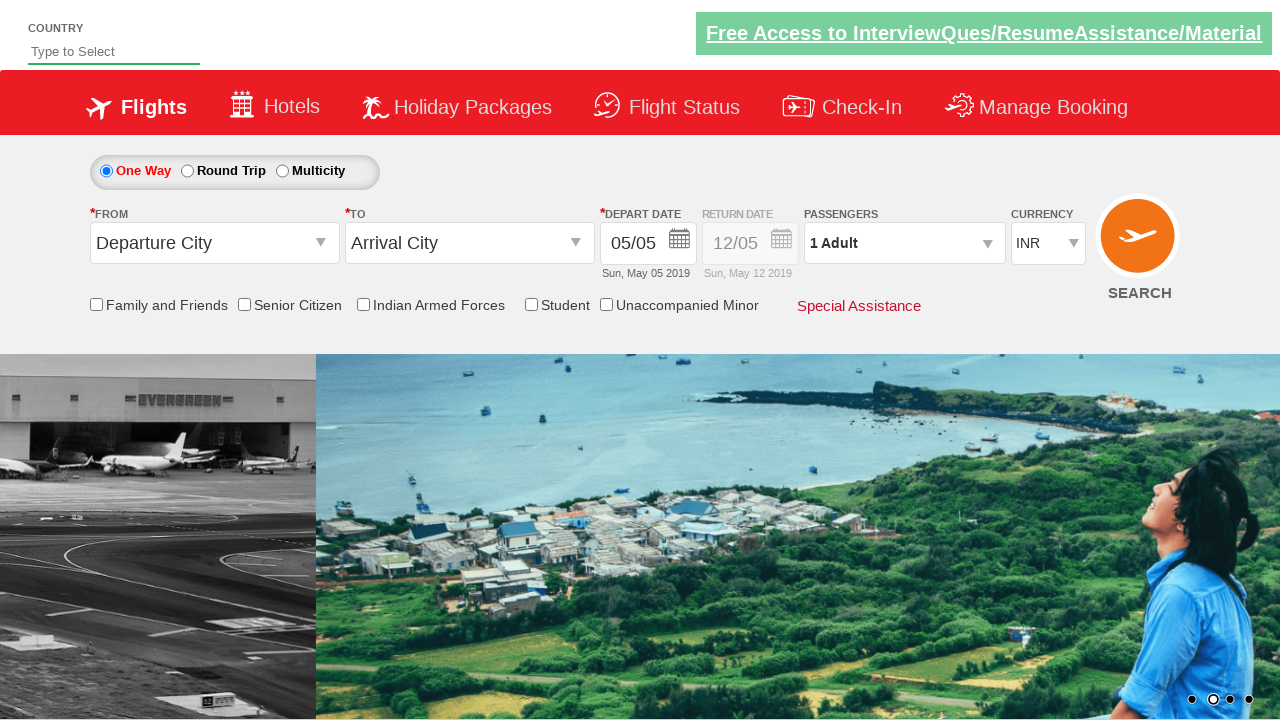

Clicked the Senior Citizen discount checkbox at (244, 304) on input[id*='SeniorCitizenDiscount']
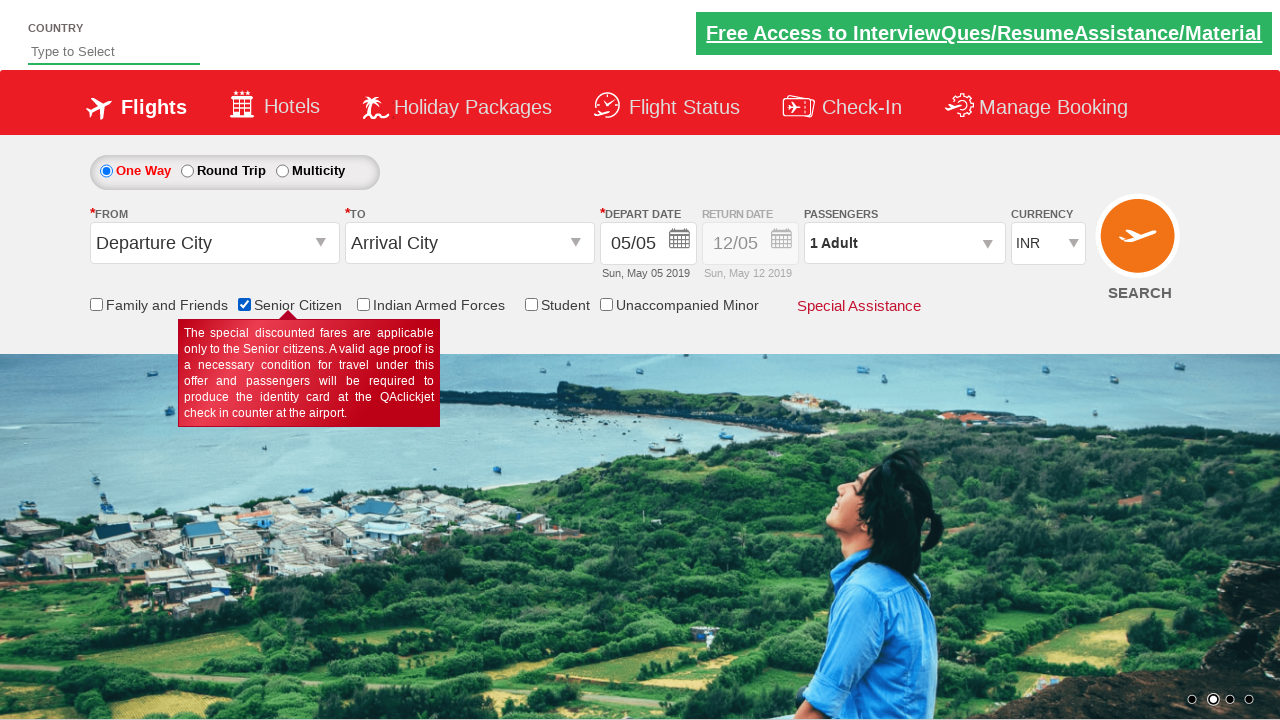

Verified that Senior Citizen discount checkbox is selected
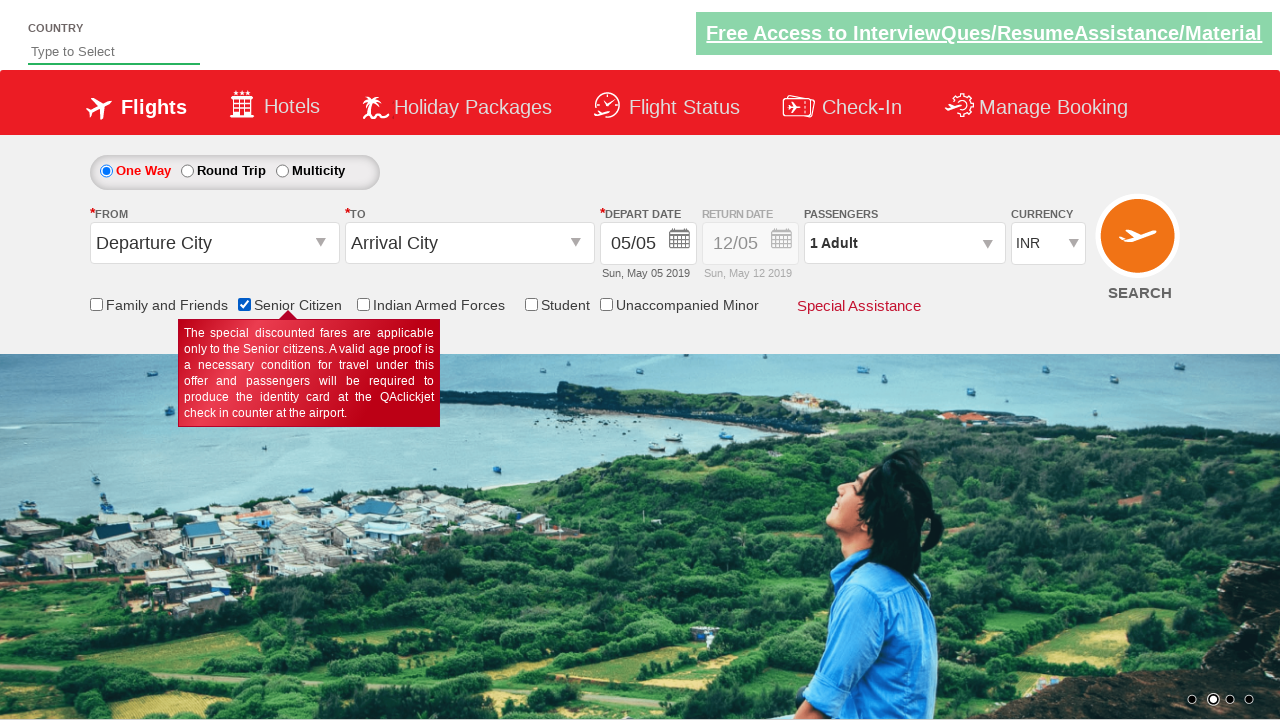

Counted total checkboxes on page: 6
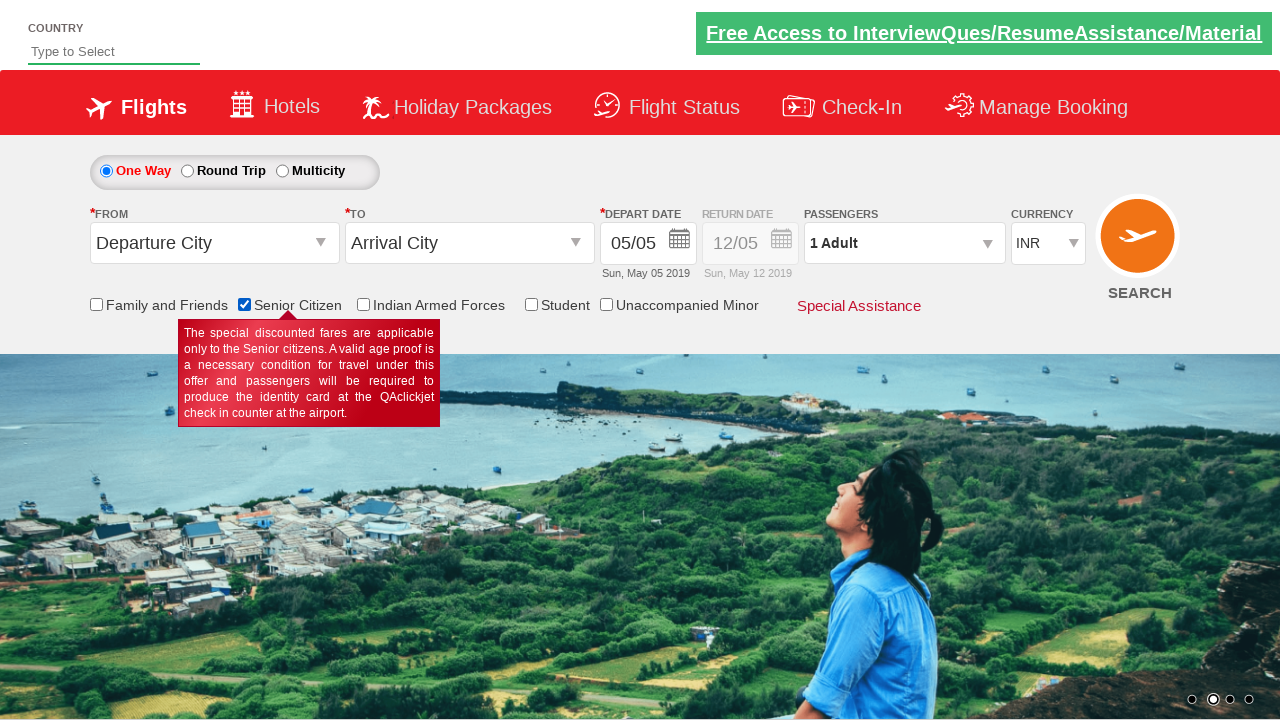

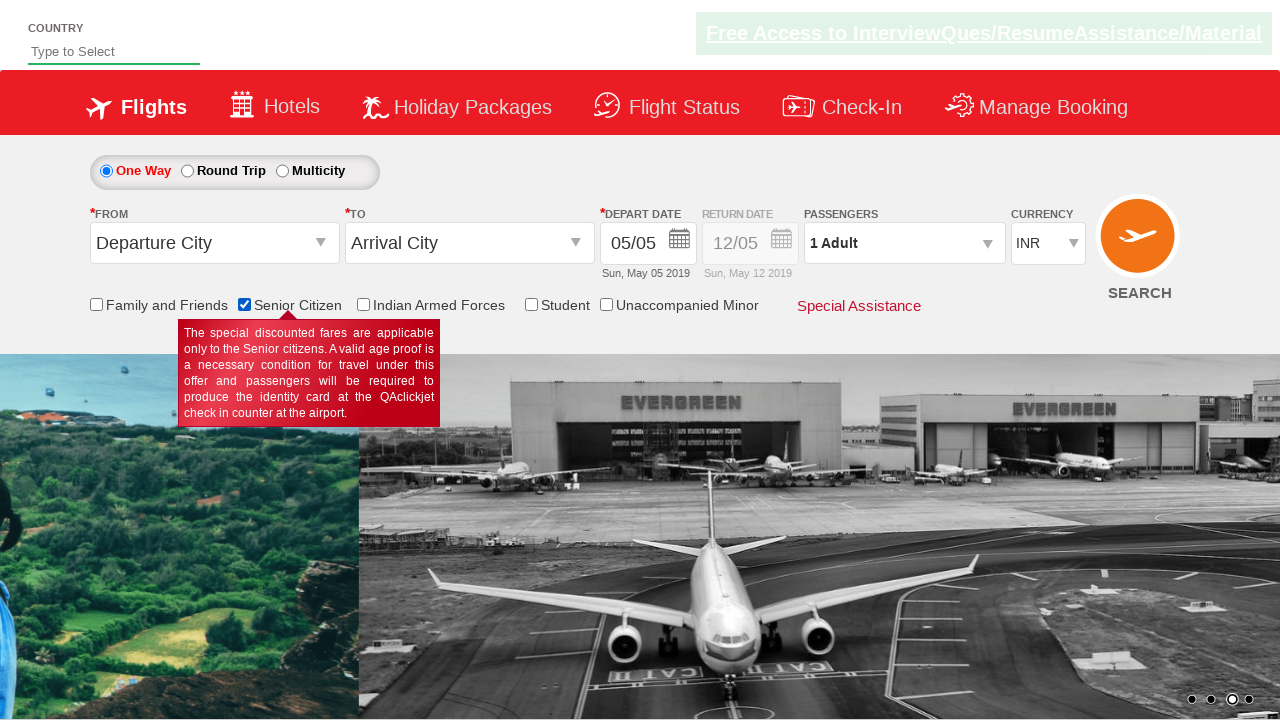